Tests hover functionality by hovering over a user image to reveal hidden content, verifying the displayed name text, and clicking through to the user profile link.

Starting URL: http://the-internet.herokuapp.com/hovers

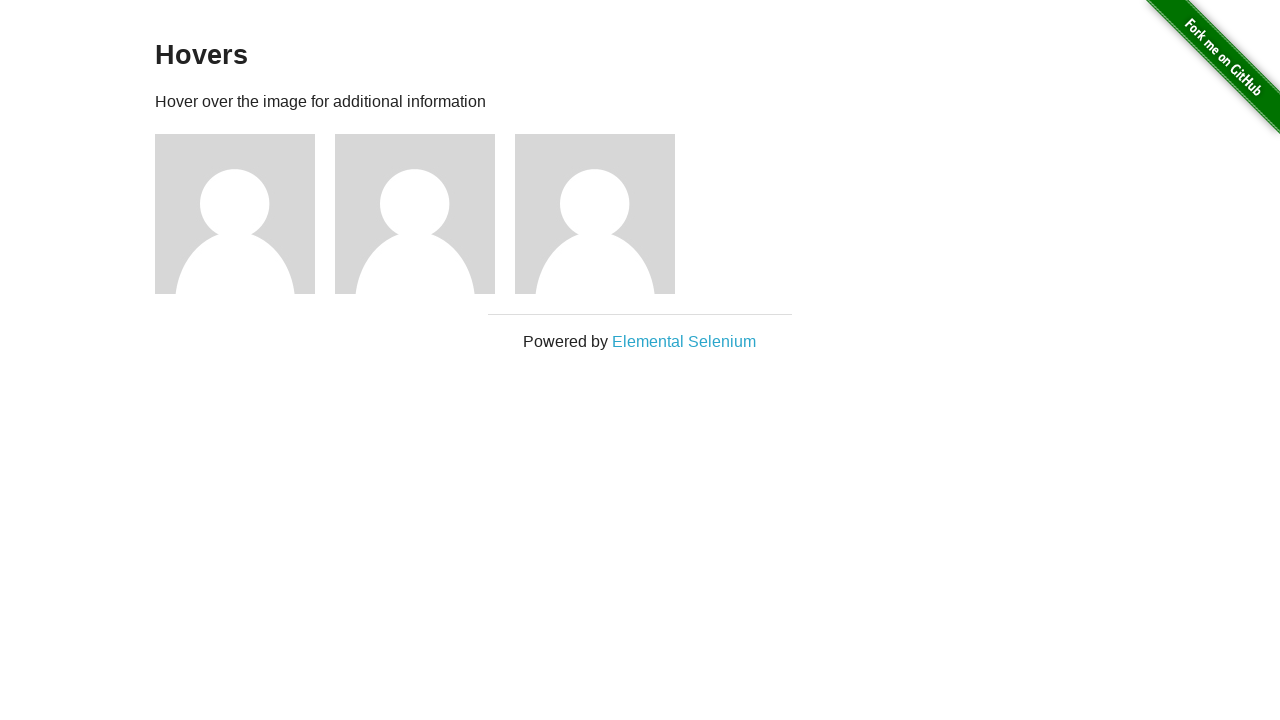

Hovered over the first user image to reveal hidden content at (235, 214) on xpath=//*[@id='content']/div/div[1]/img
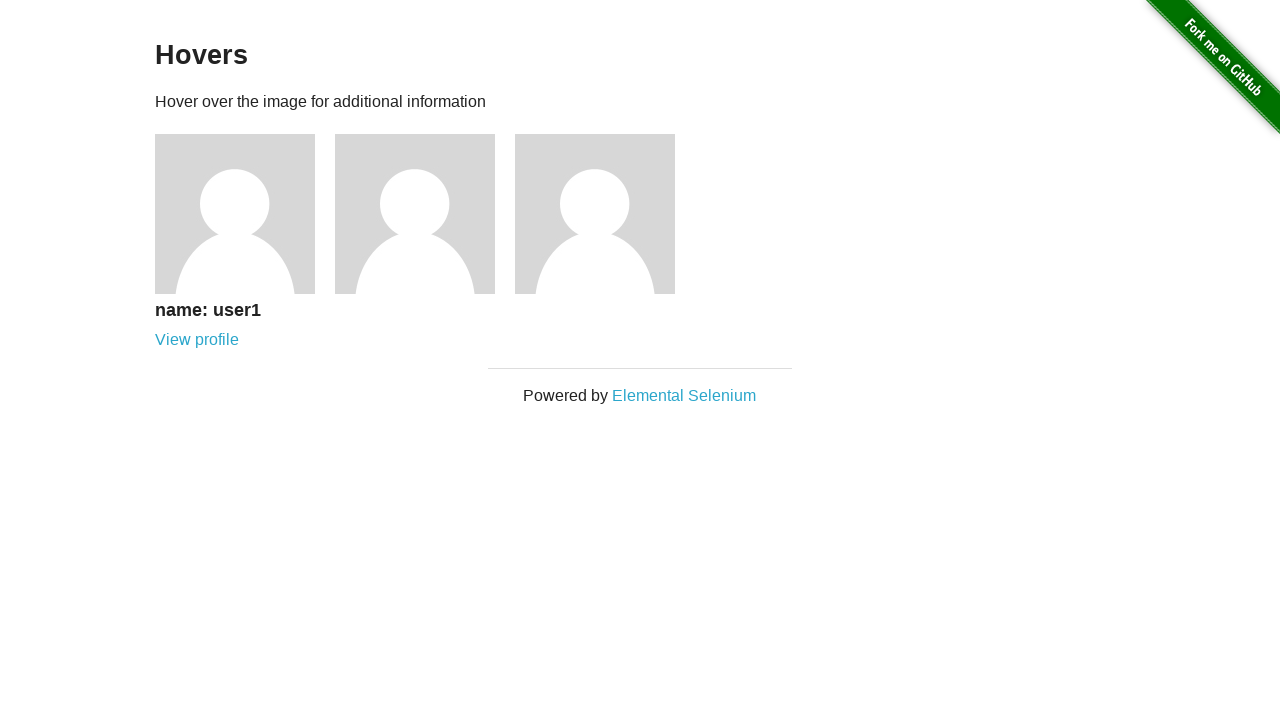

Waited for name heading to become visible on hover
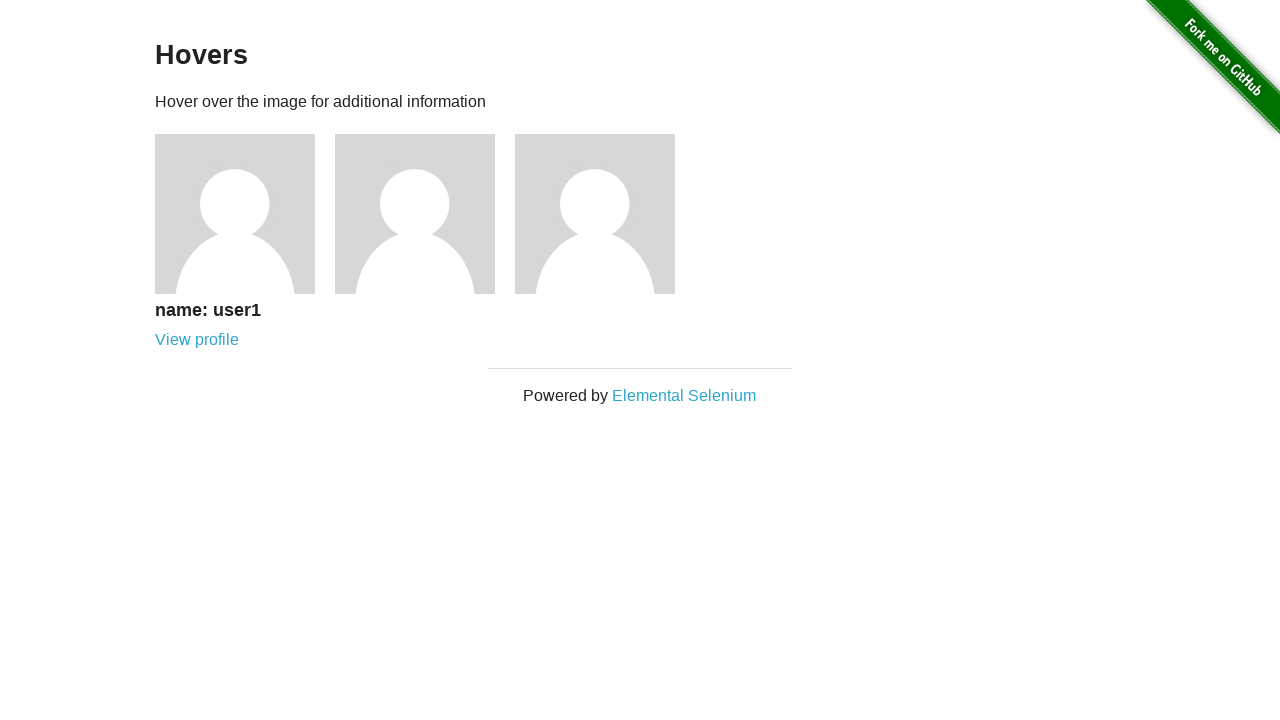

Verified that displayed name text is 'name: user1'
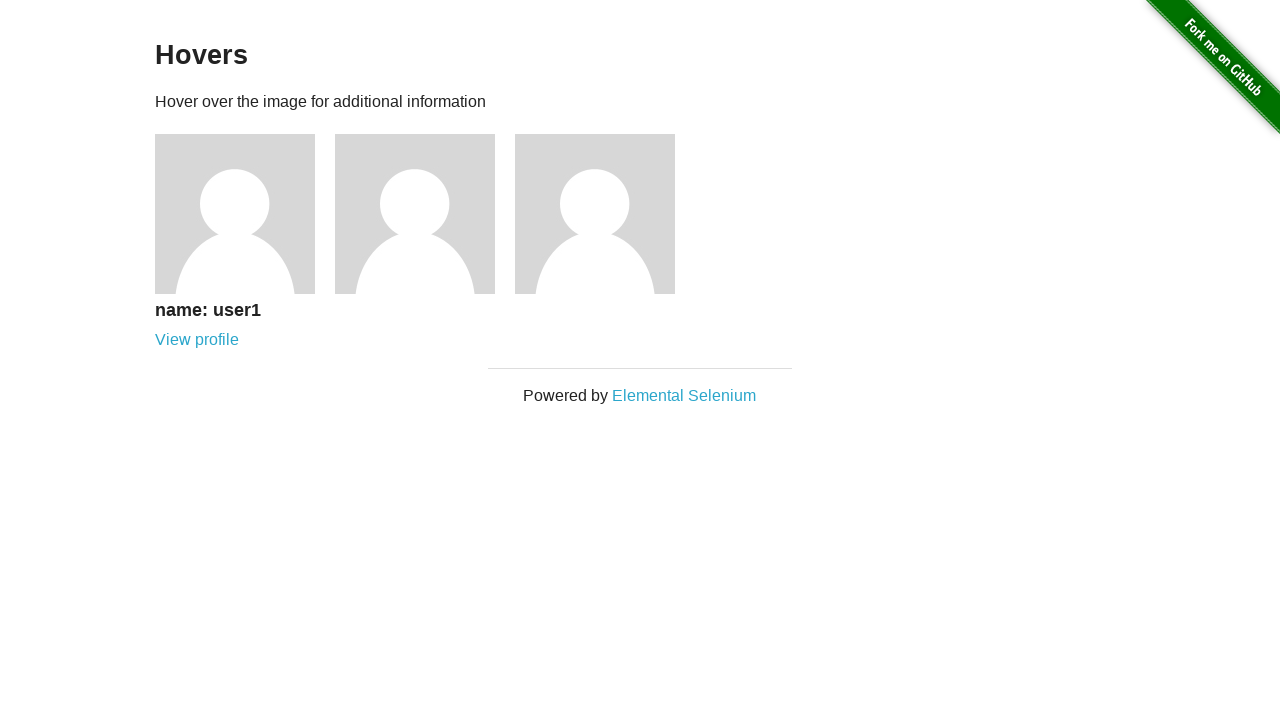

Clicked on the 'View profile' link for user1 at (197, 340) on xpath=//*[@id='content']/div/div[1]/div/a
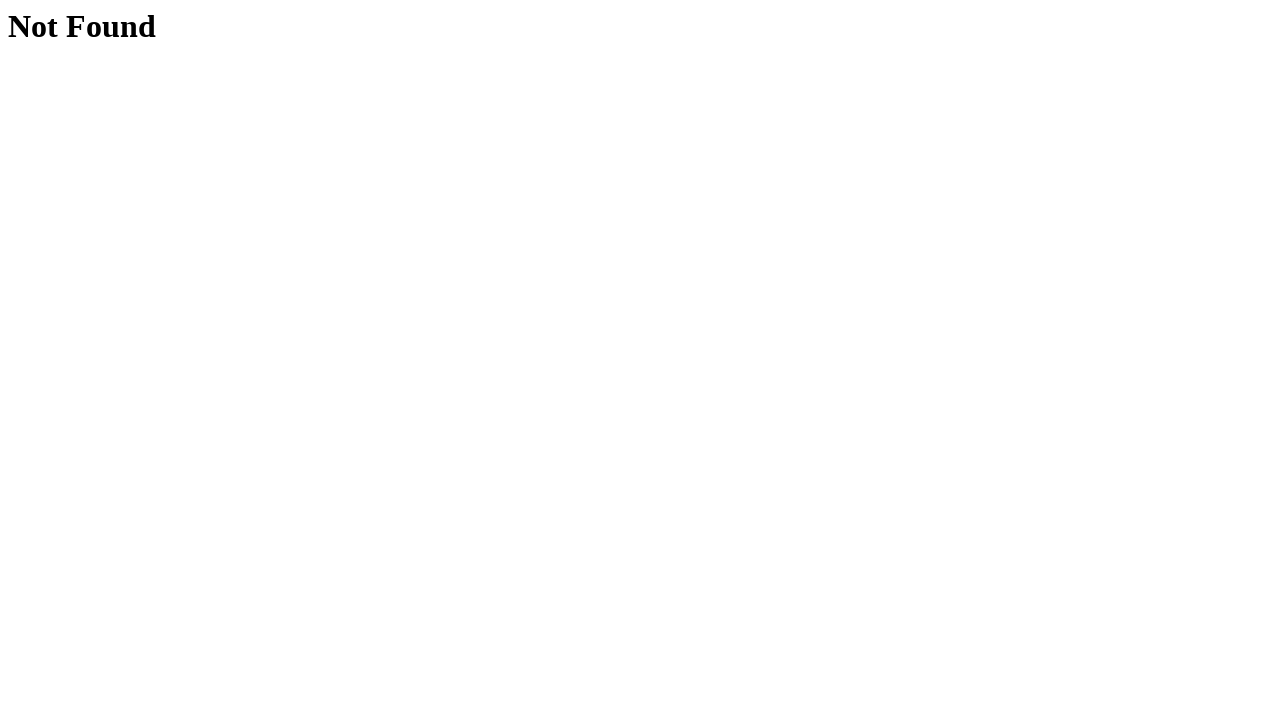

Navigated to user profile page and verified h1 element is present
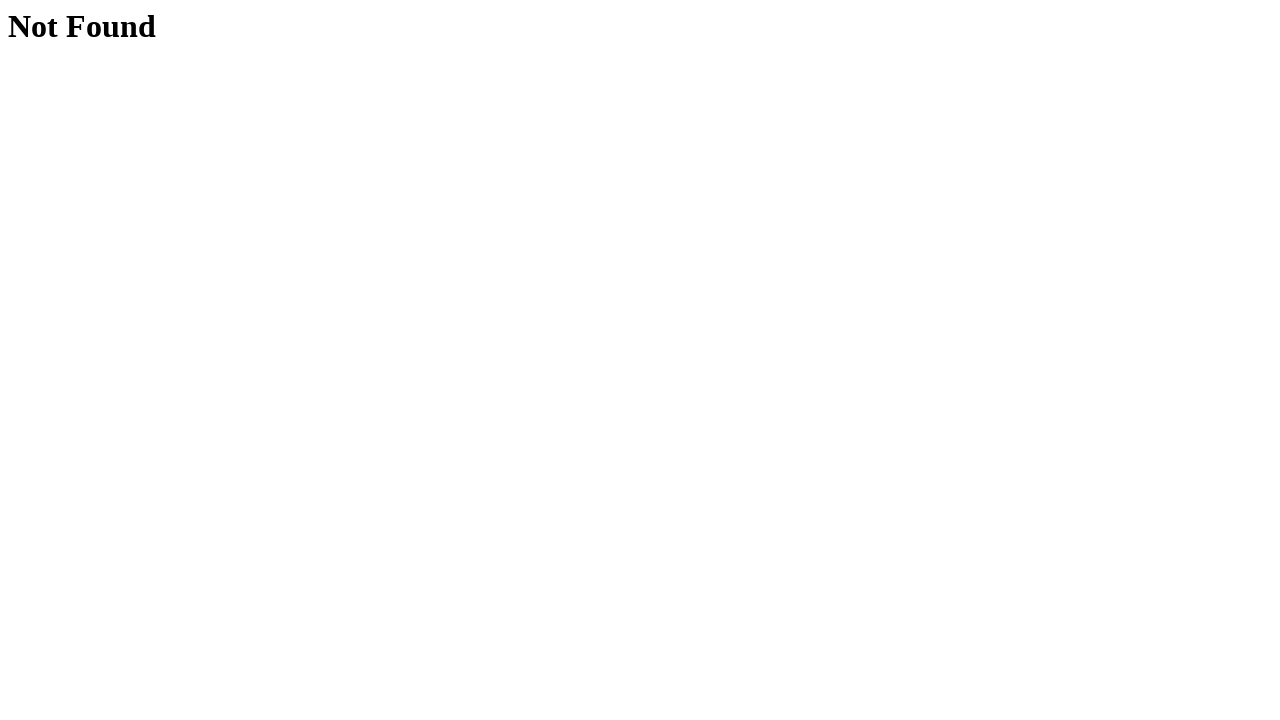

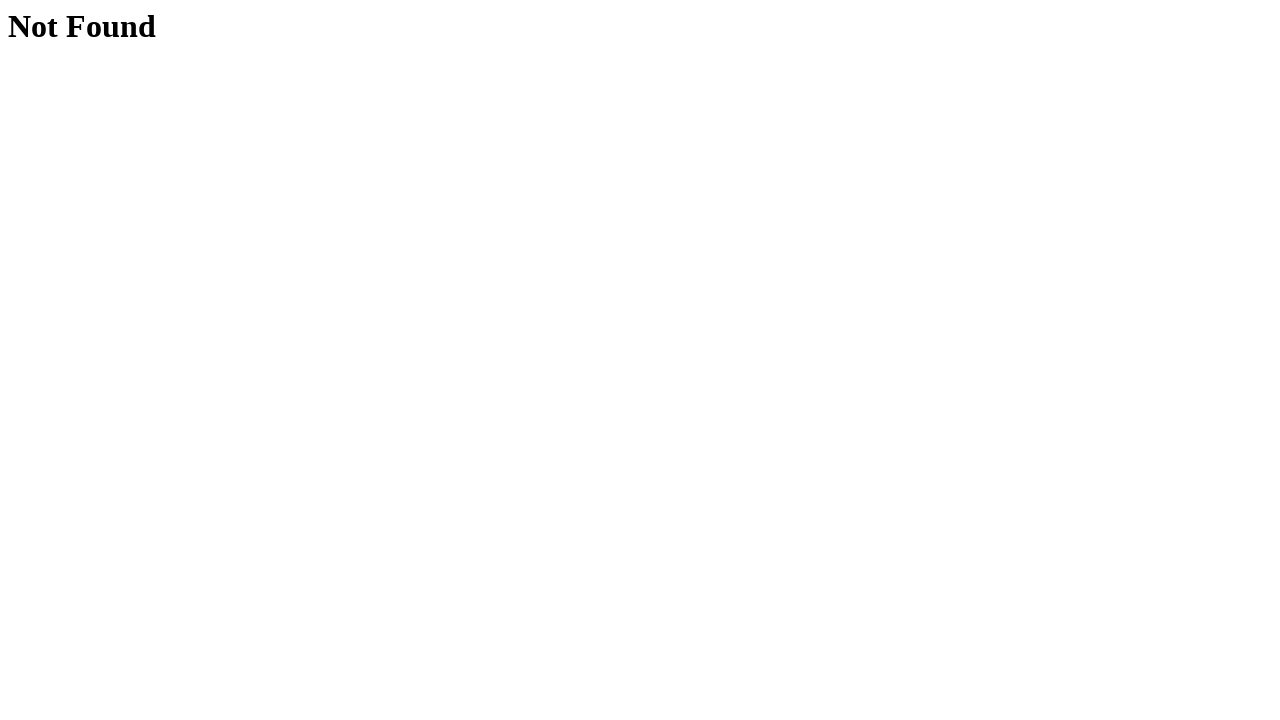